Tests hover functionality by moving mouse over each figure element to display hidden information

Starting URL: https://the-internet.herokuapp.com/hovers

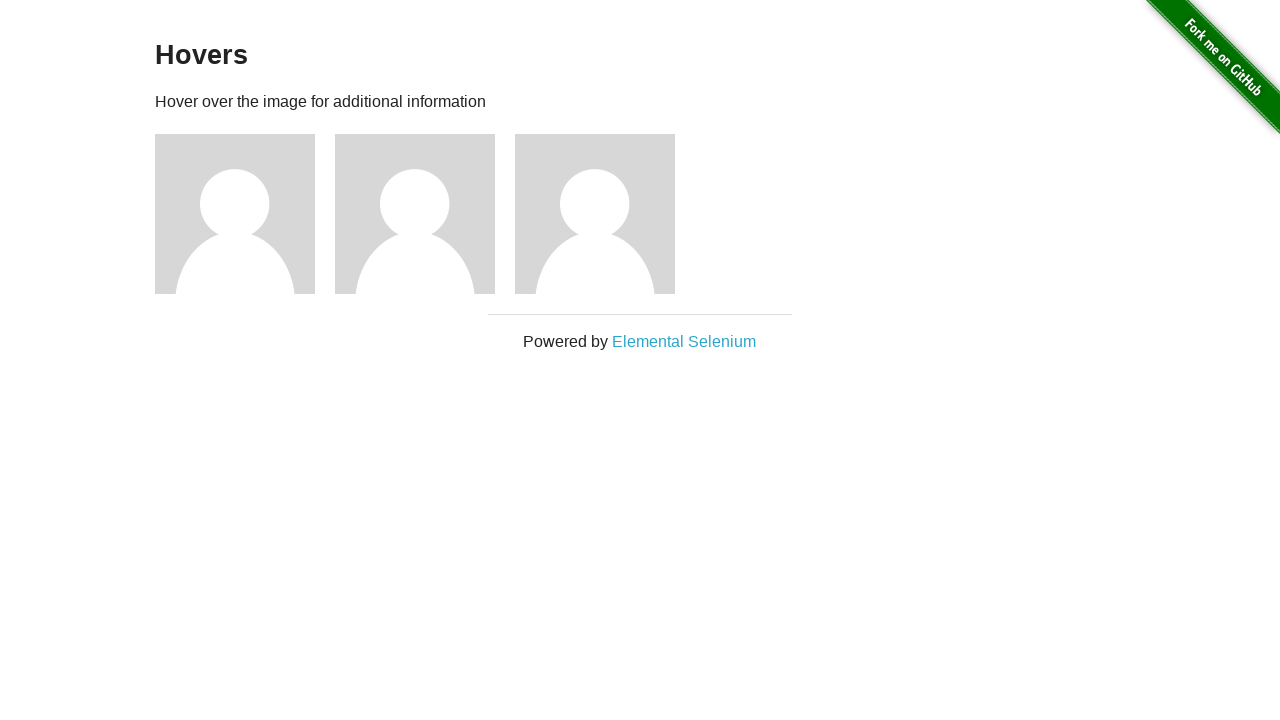

Navigated to hovers test page
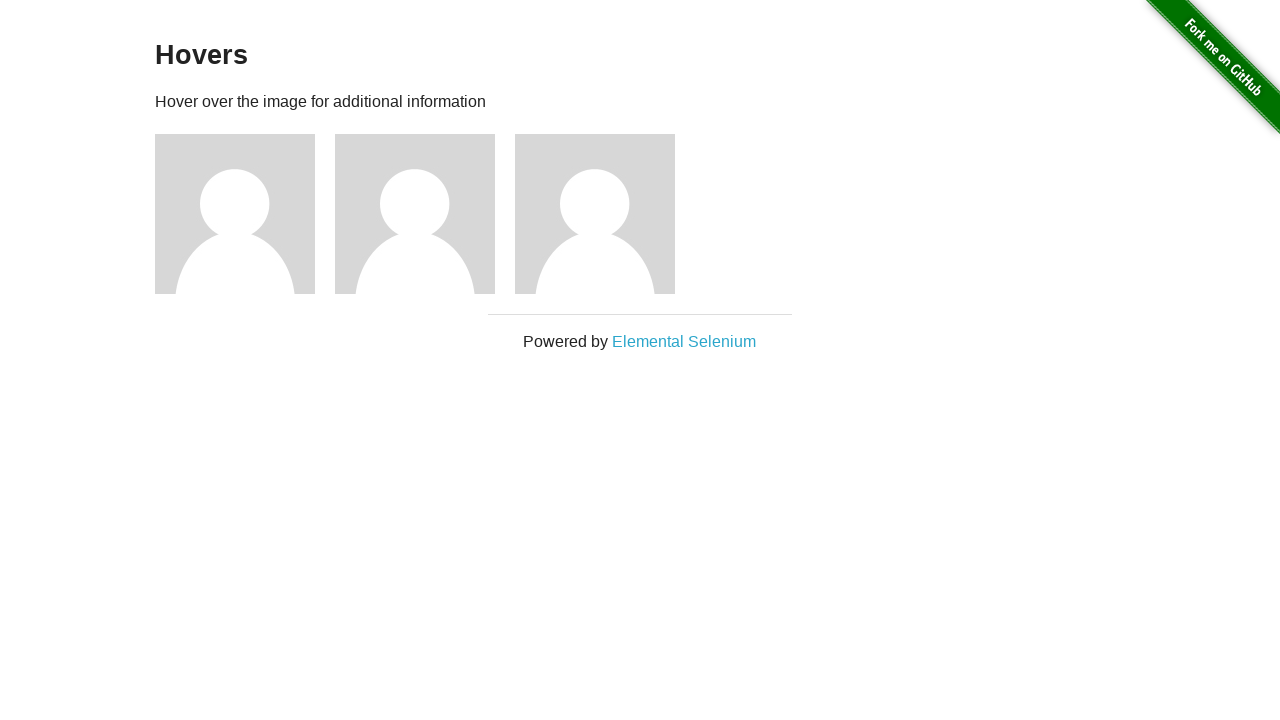

Located all figure elements on the page
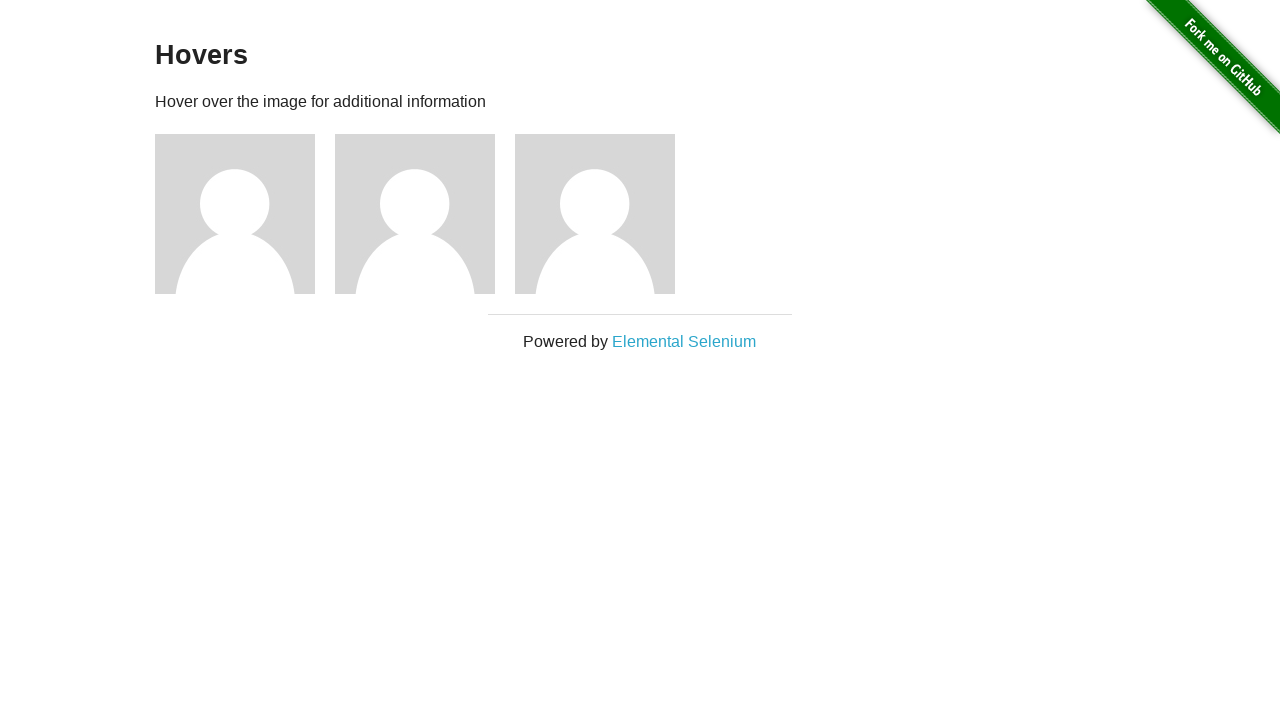

Hovered over a figure element at (245, 214) on .figure >> nth=0
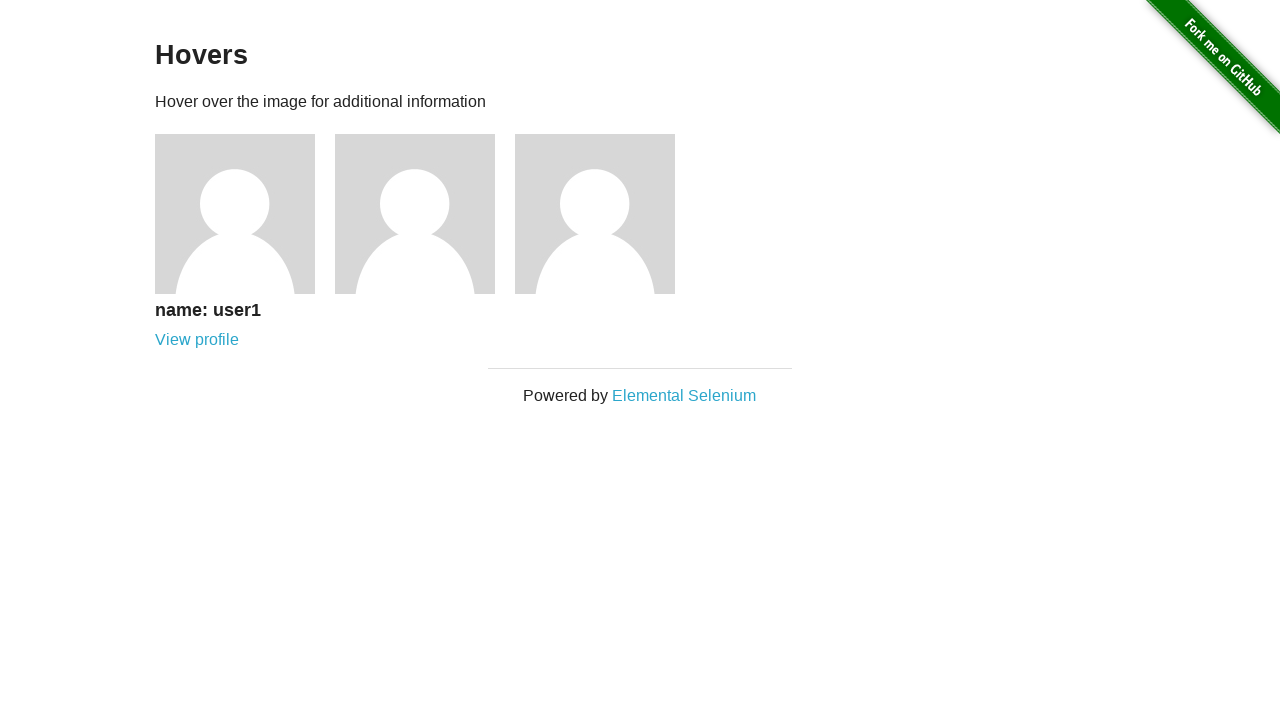

Figure caption became visible after hover
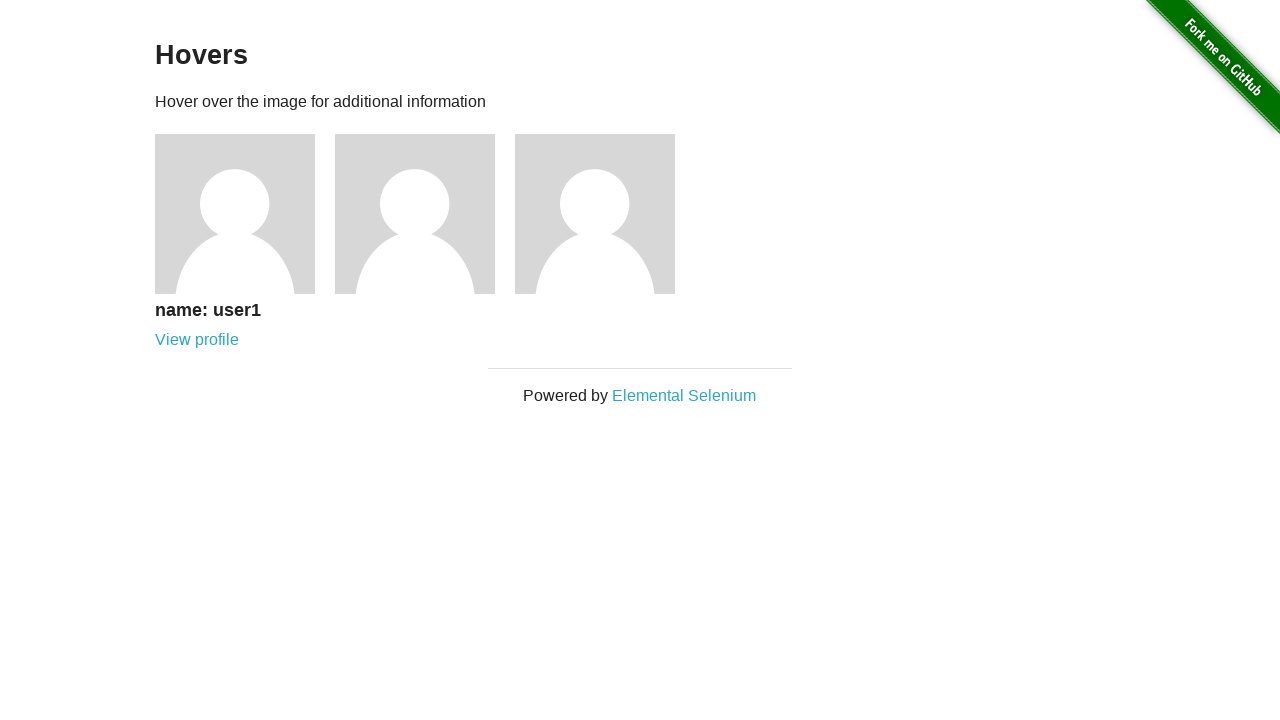

Hovered over a figure element at (425, 214) on .figure >> nth=1
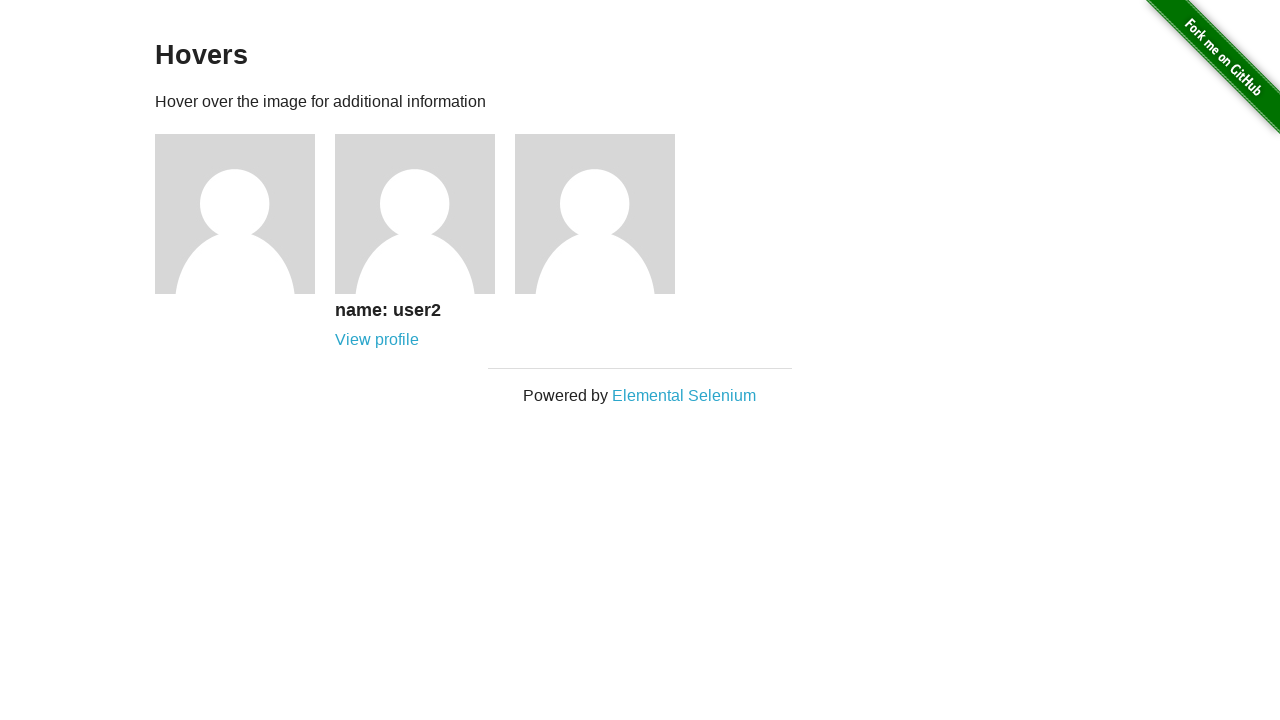

Figure caption became visible after hover
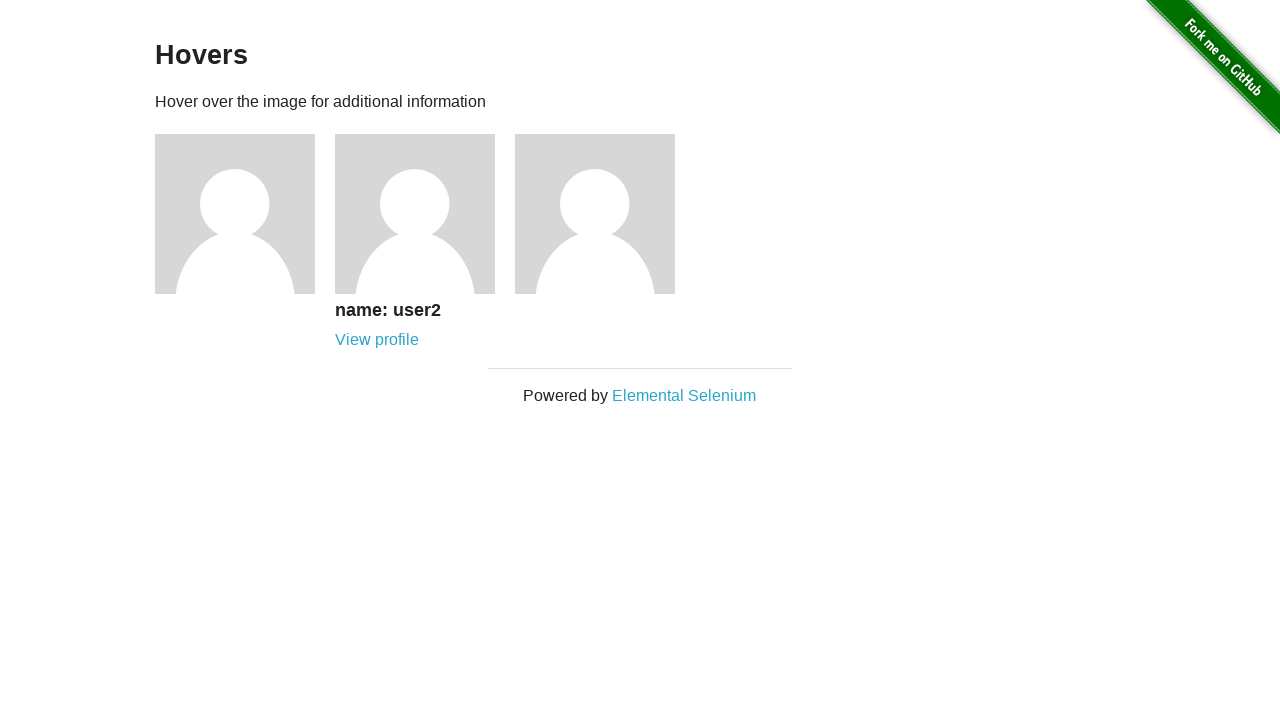

Hovered over a figure element at (605, 214) on .figure >> nth=2
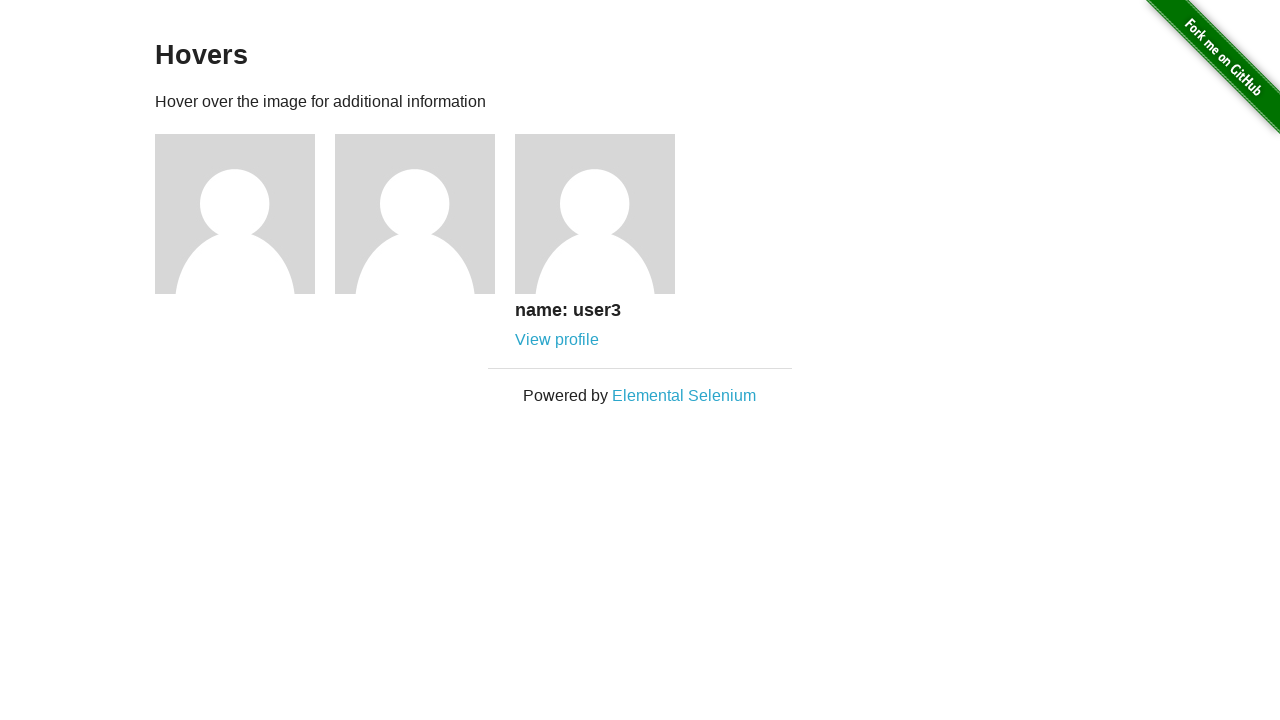

Figure caption became visible after hover
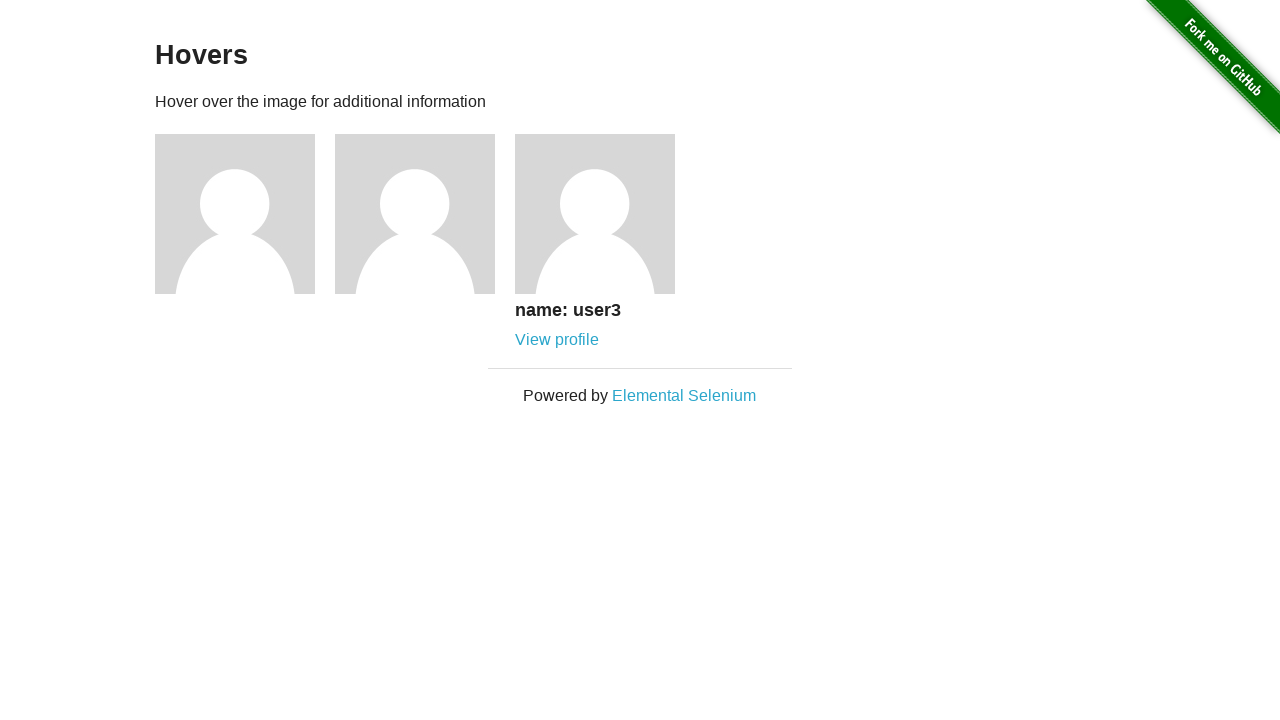

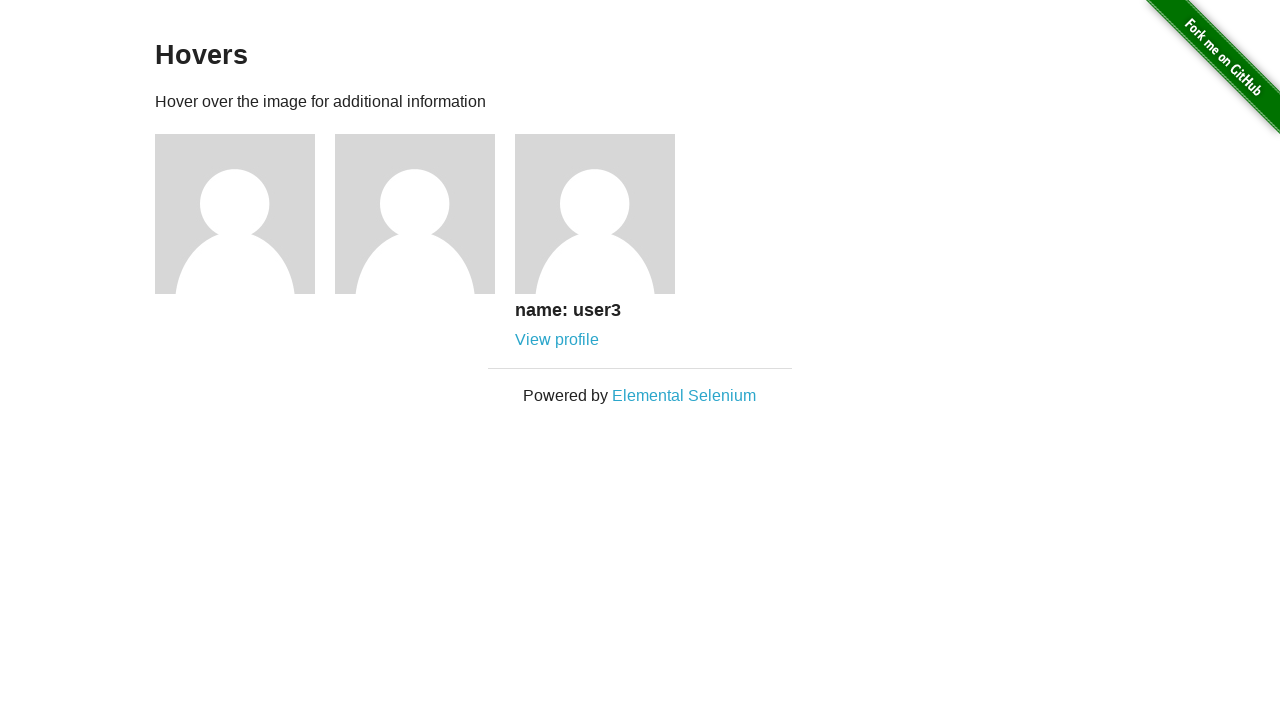